Navigates to an admin page and verifies that the current URL contains the expected path.

Starting URL: http://www.gcrit.com/build3/admin

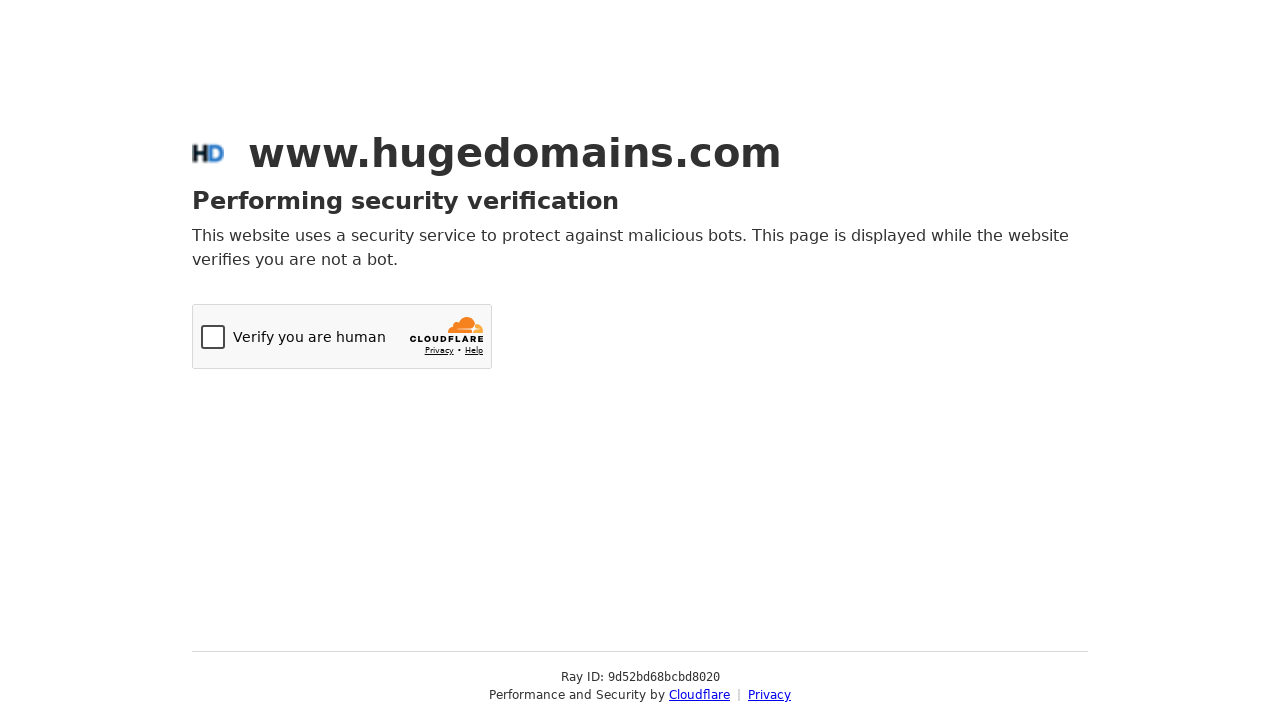

Set viewport size to 1920x1080
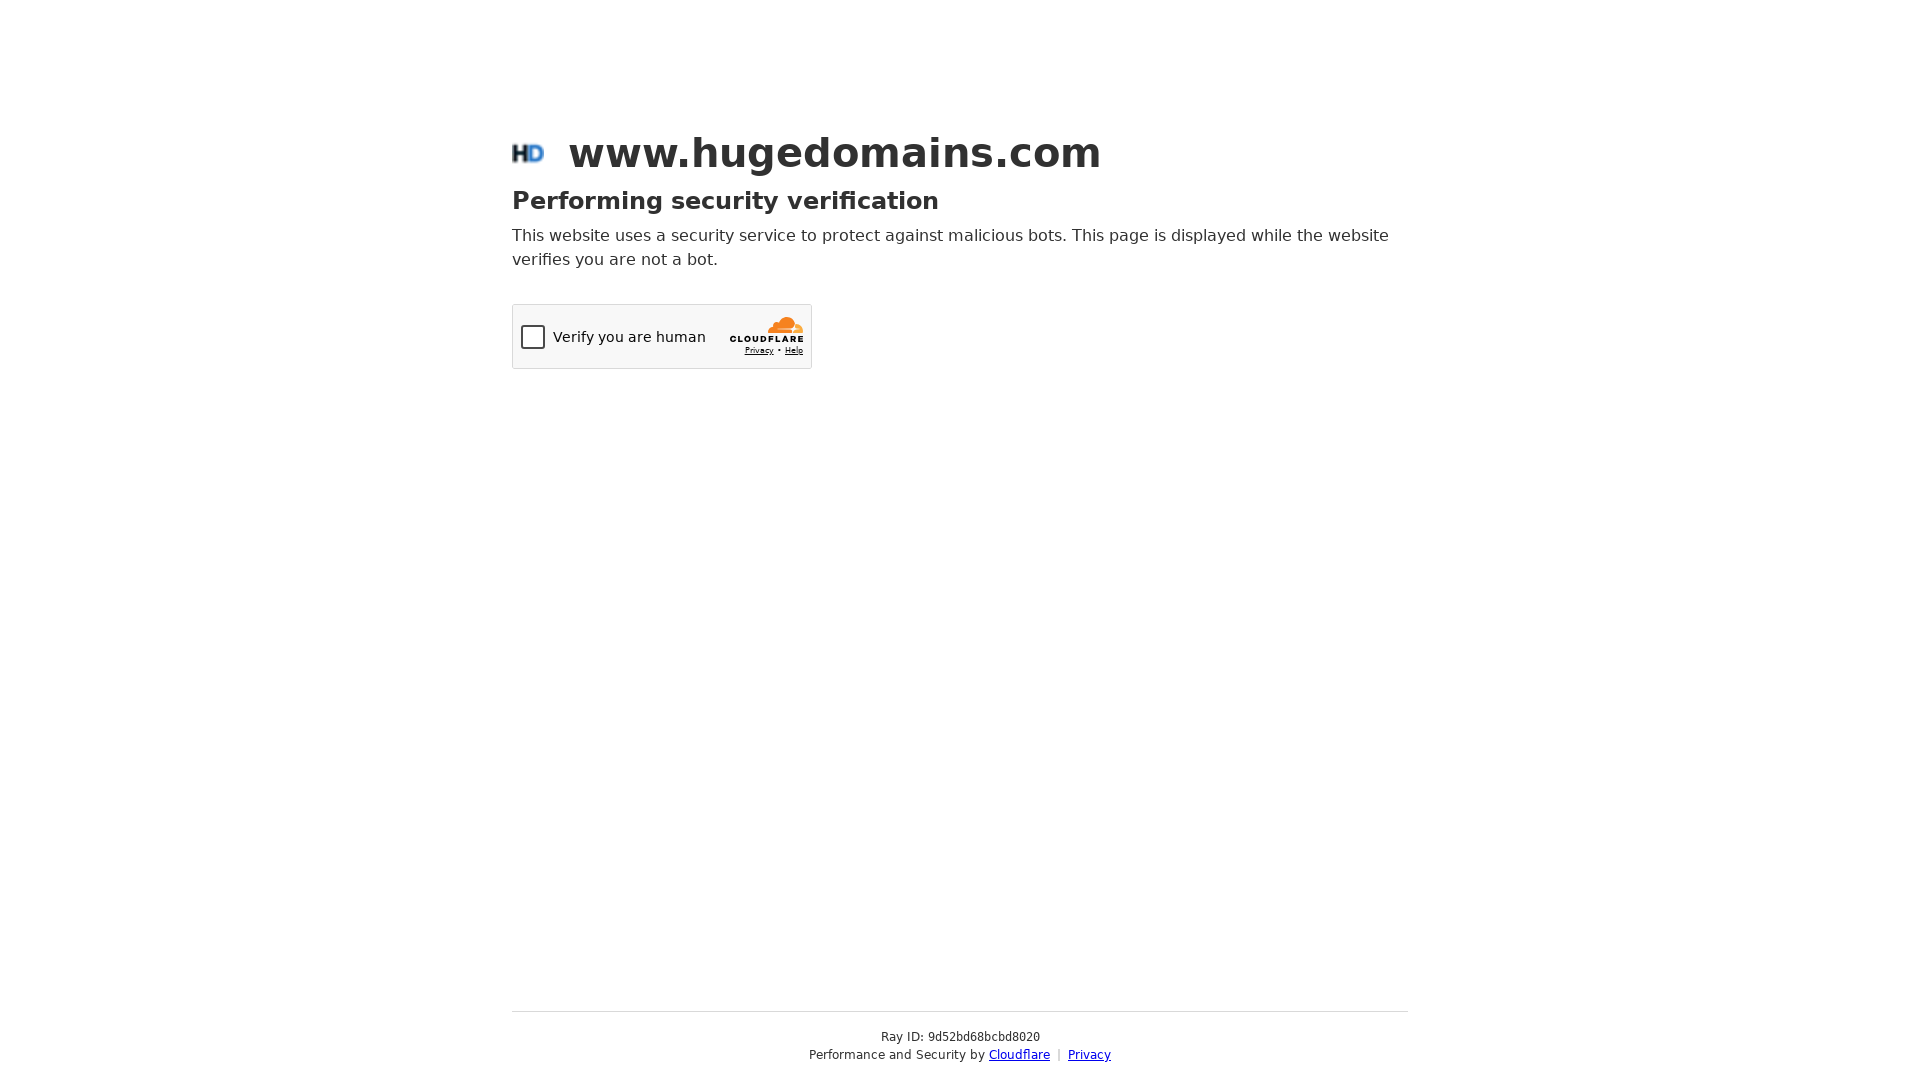

Retrieved current URL from admin page
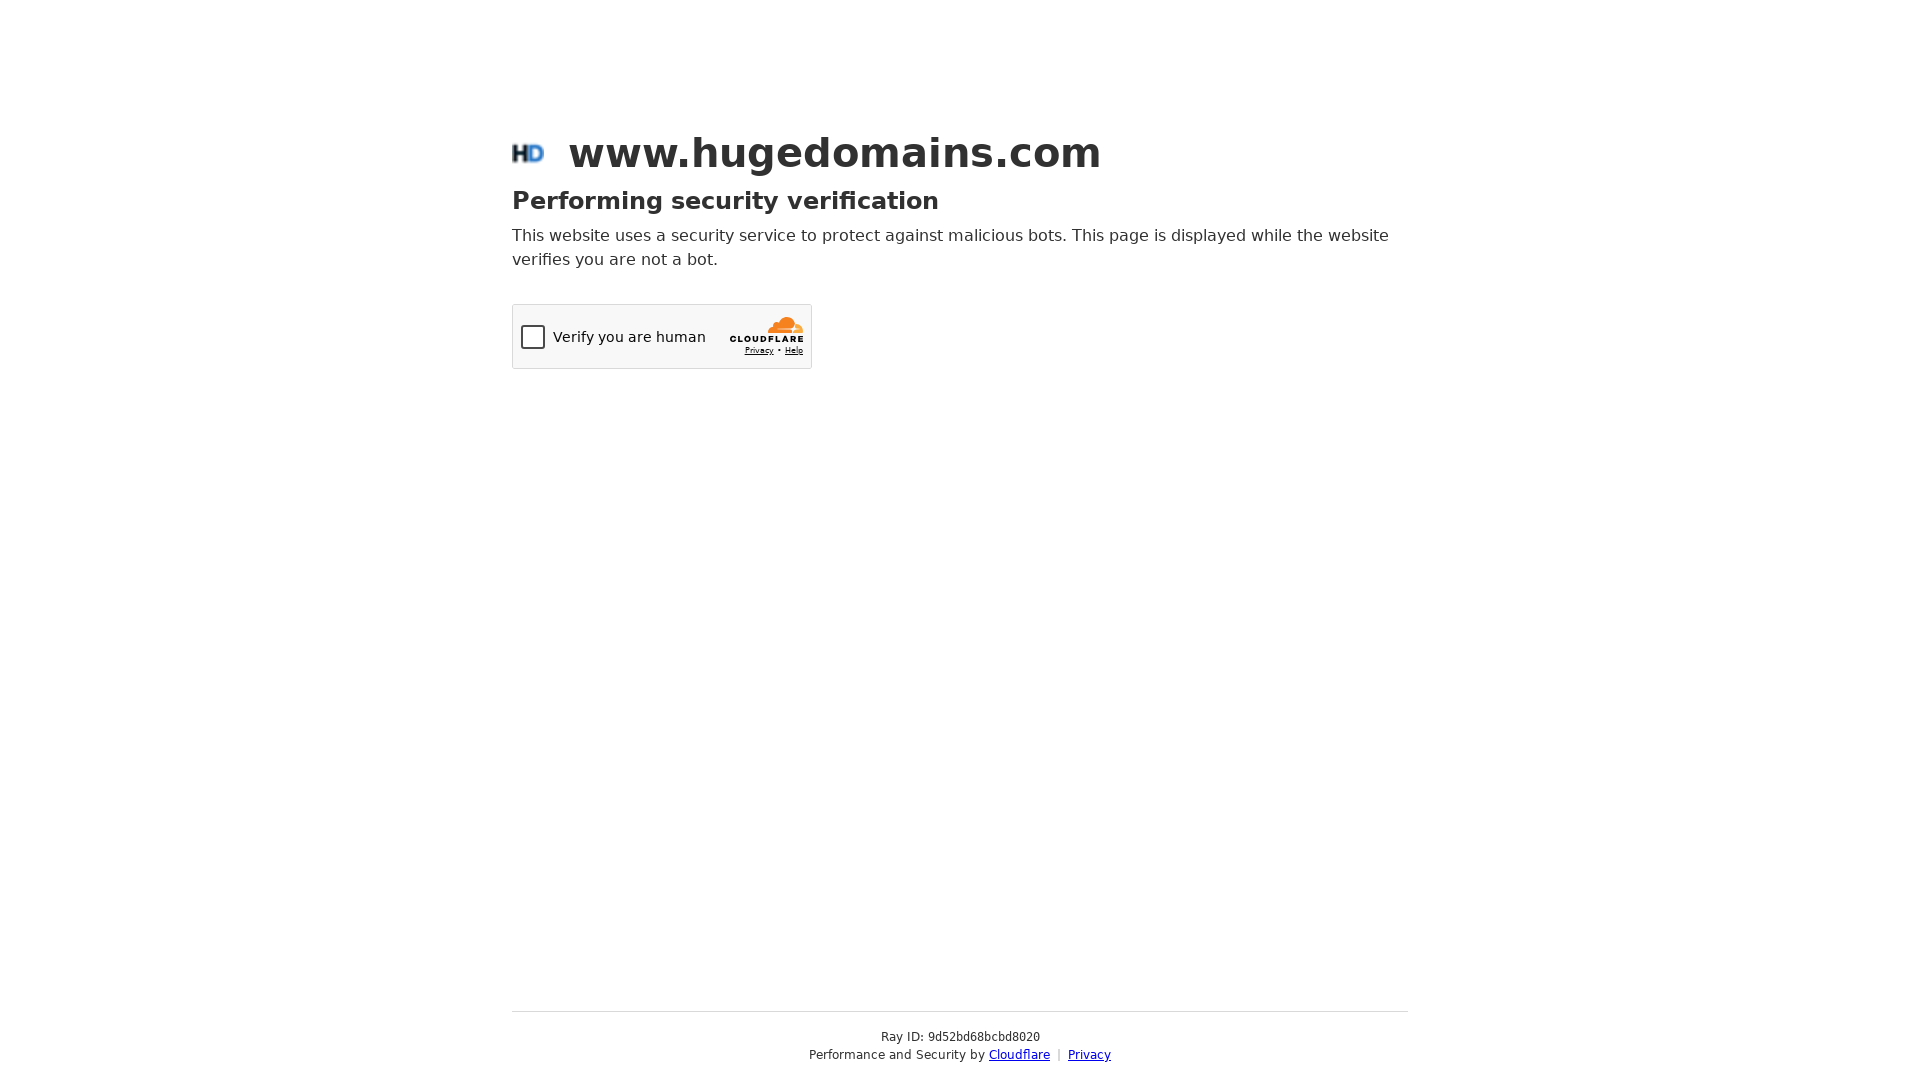

URL verification failed - admin page URL not found
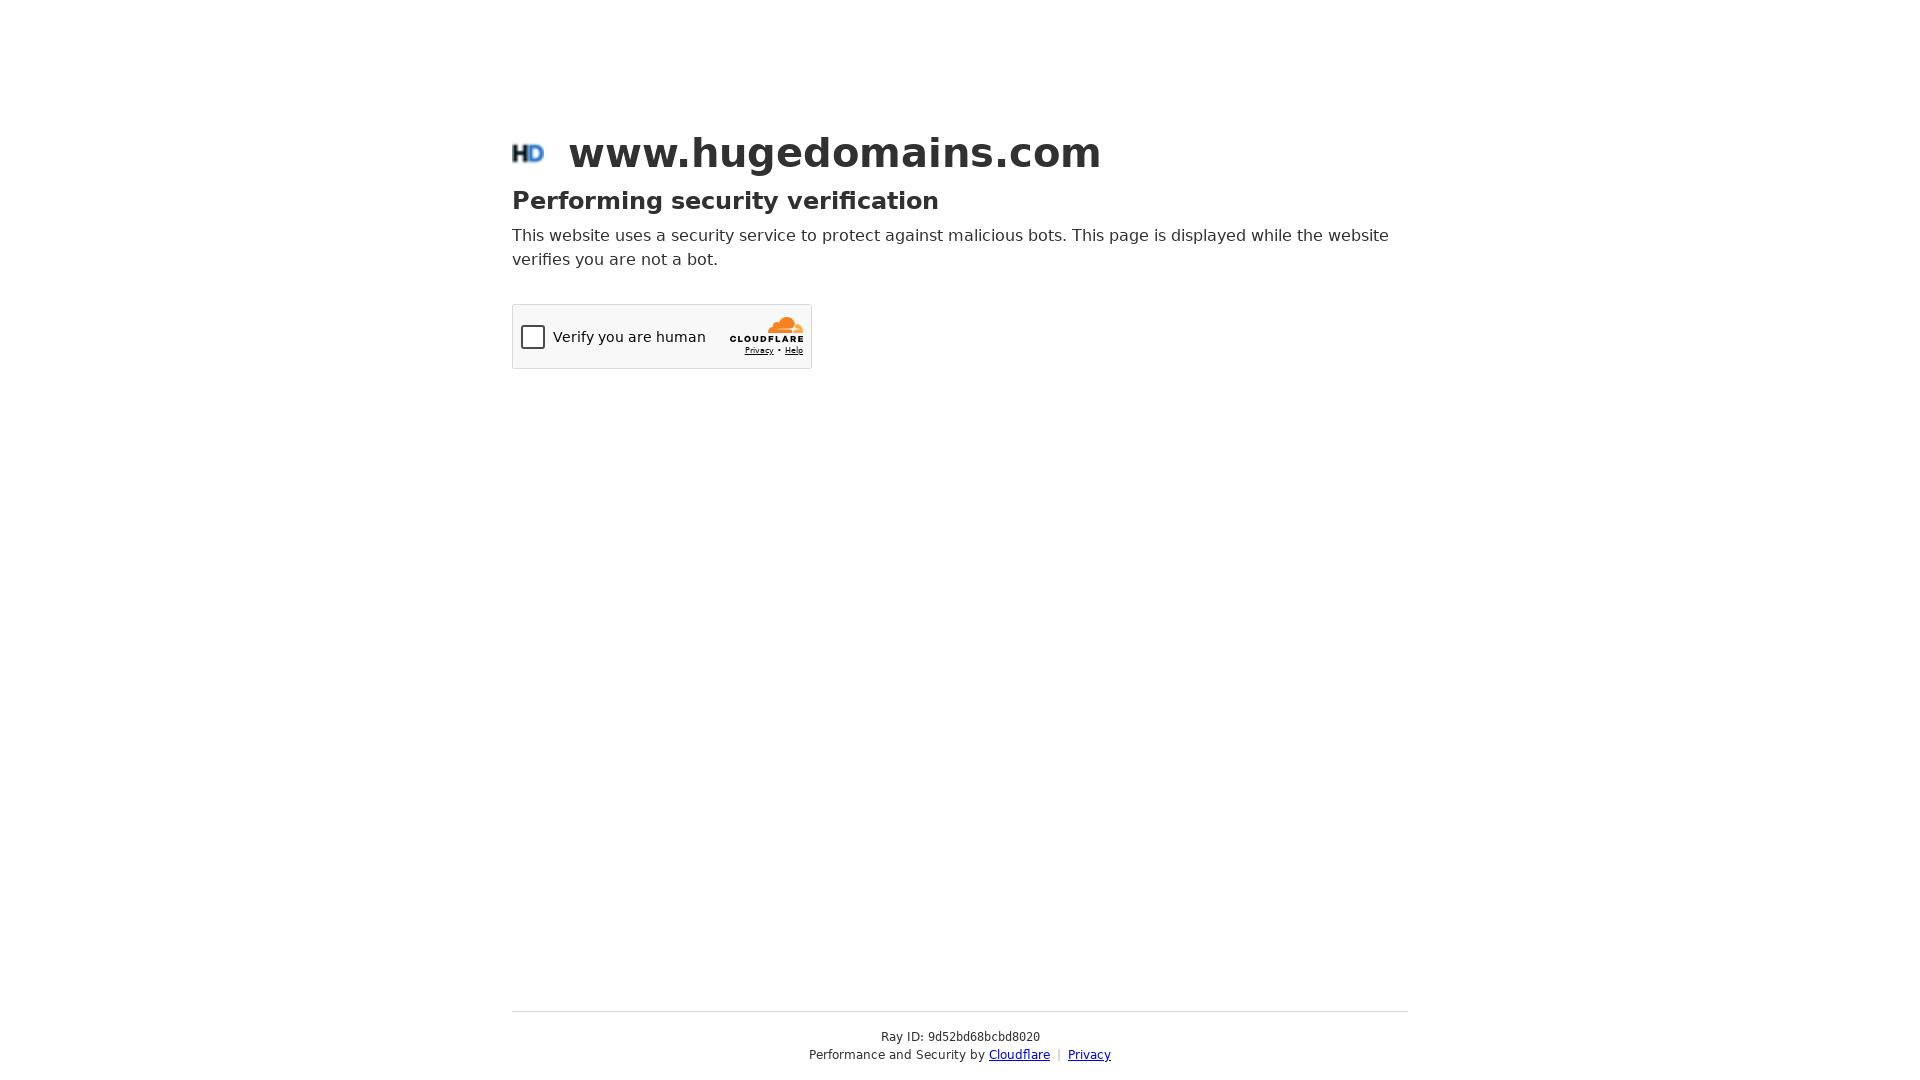

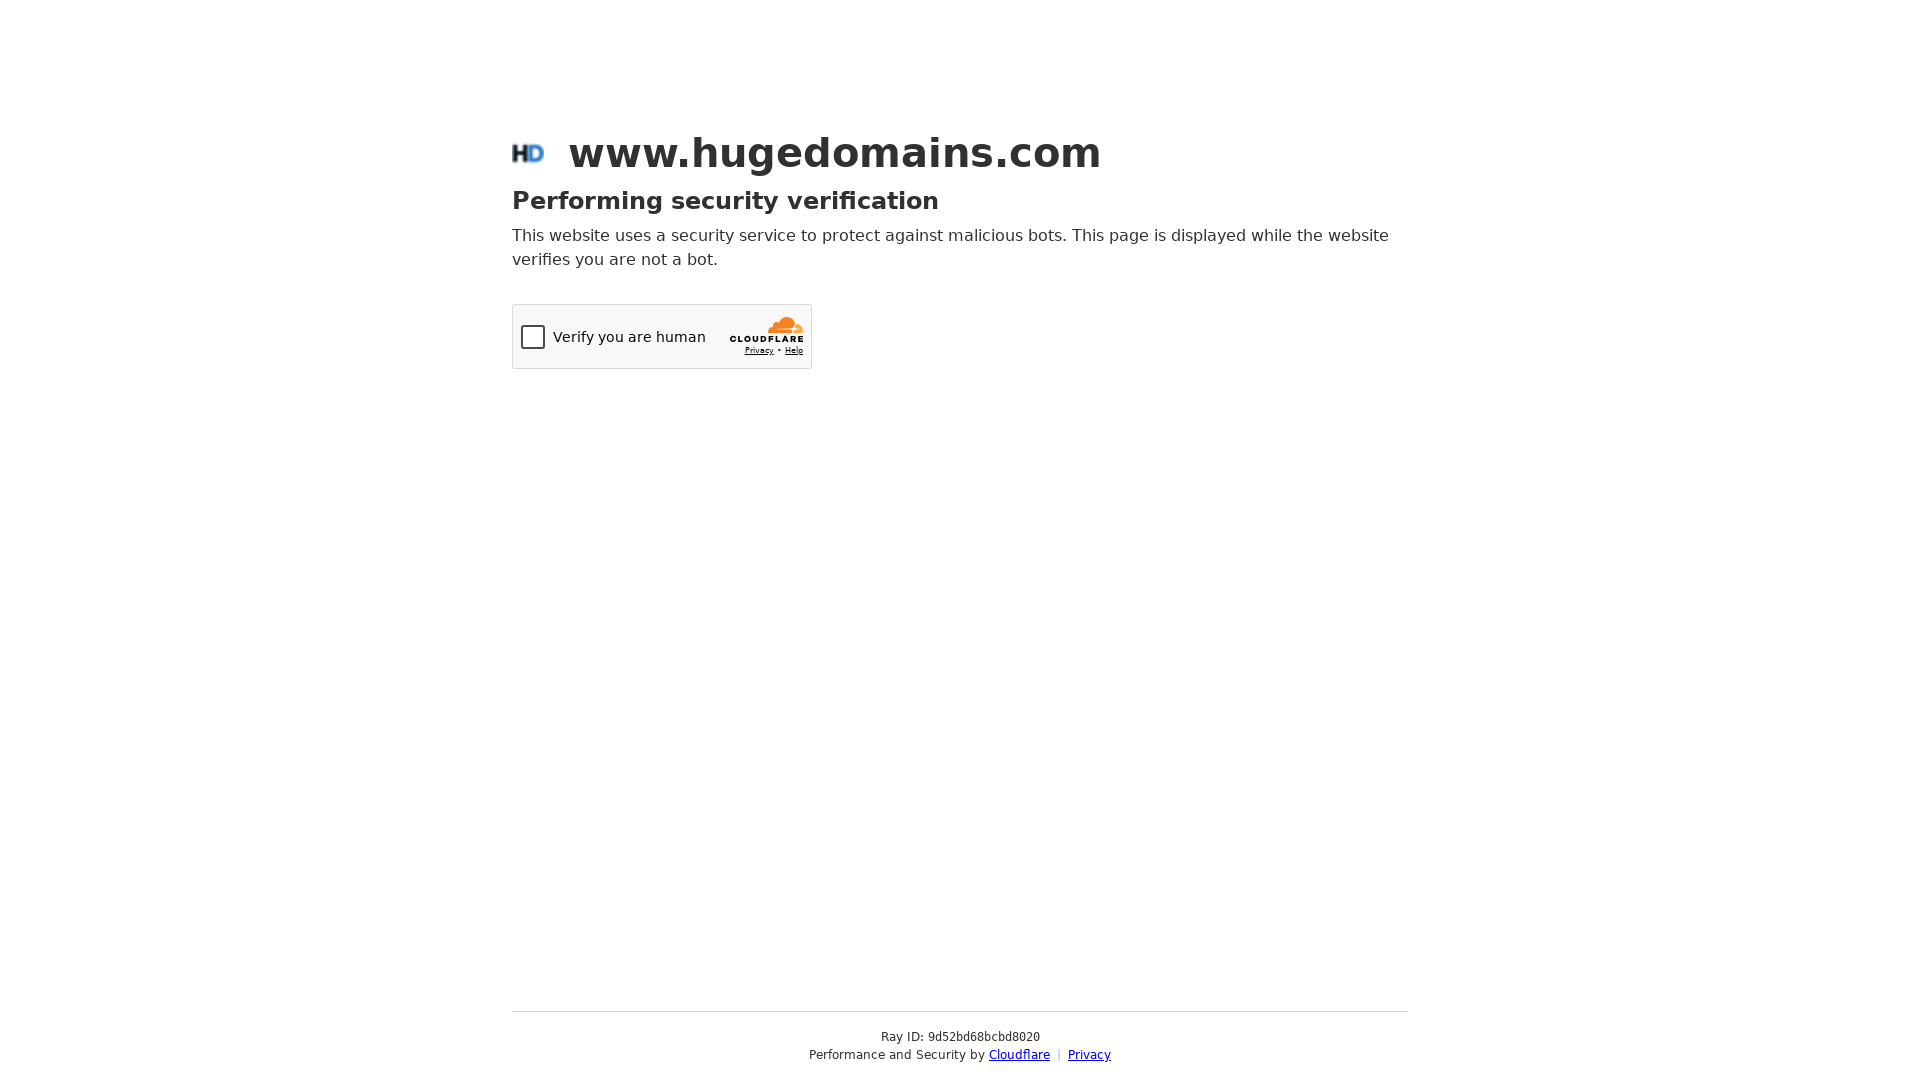